Tests social media links on the OrangeHRM login page by clicking Twitter, Facebook, YouTube, and LinkedIn links, which open in new windows, then closes each child window and returns to the parent window.

Starting URL: https://opensource-demo.orangehrmlive.com/web/index.php/auth/login

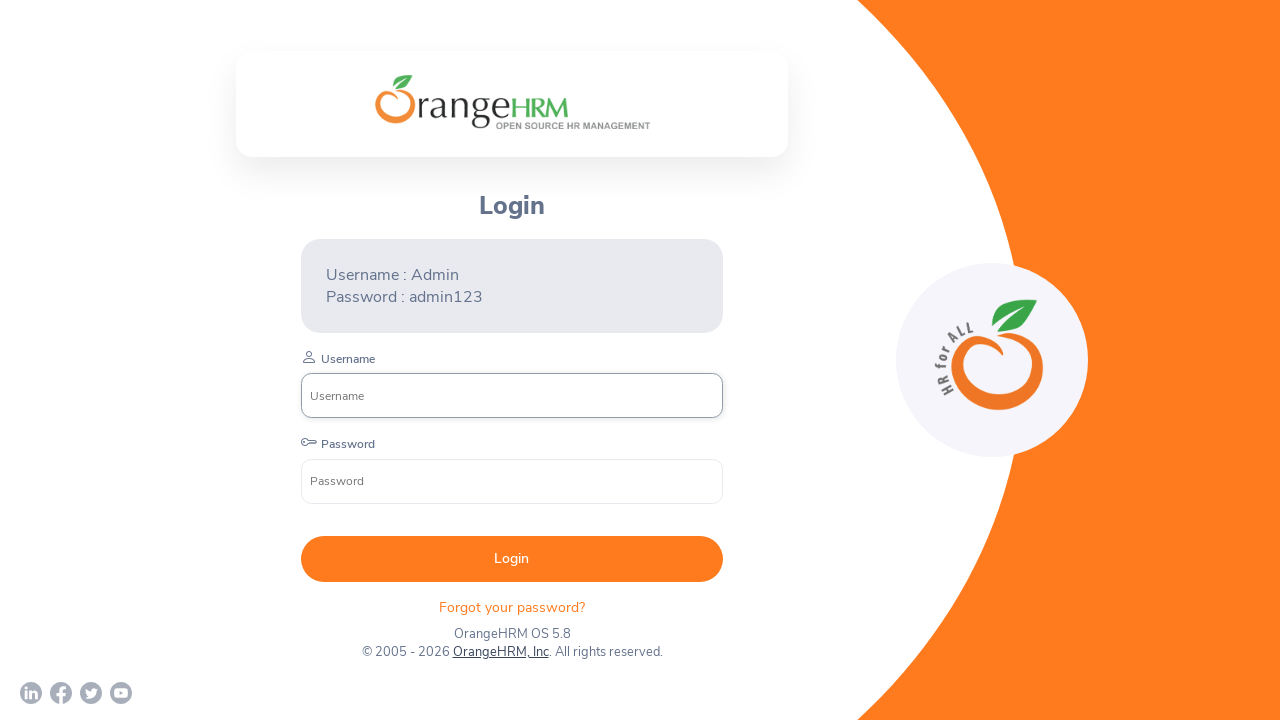

OrangeHRM login page loaded successfully
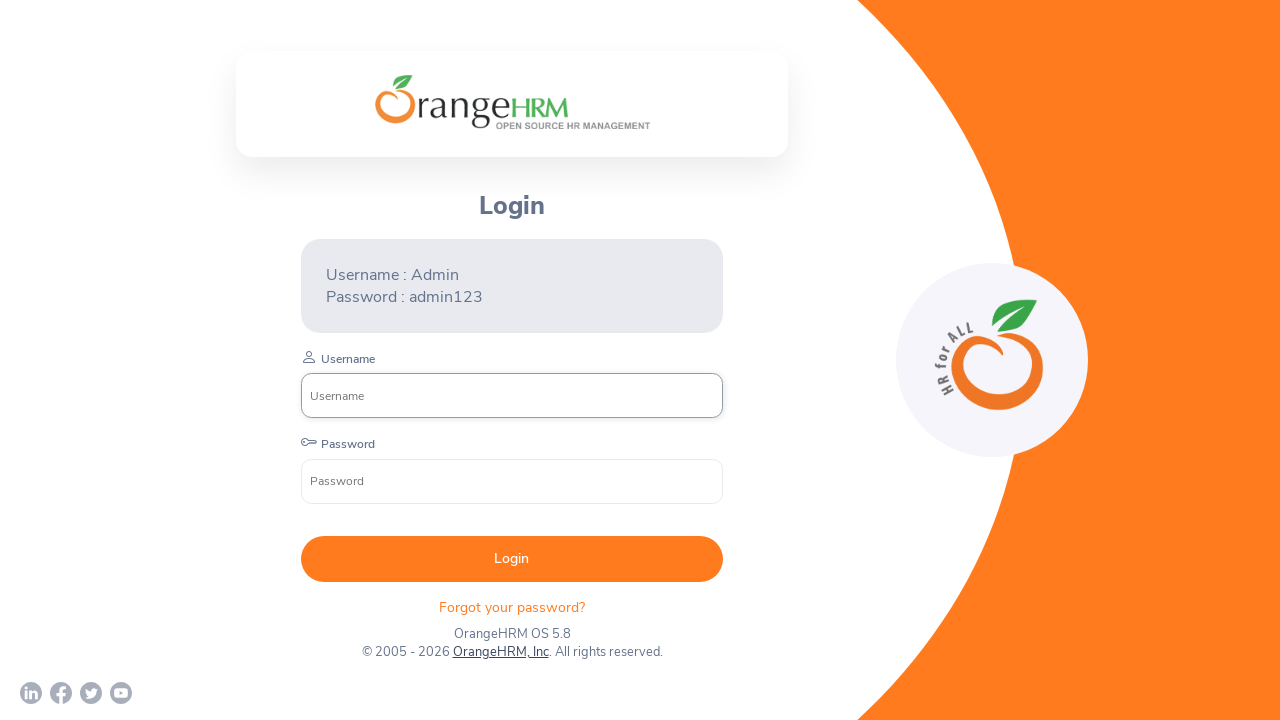

Clicked Twitter social media link at (91, 693) on a[href*='twitter']
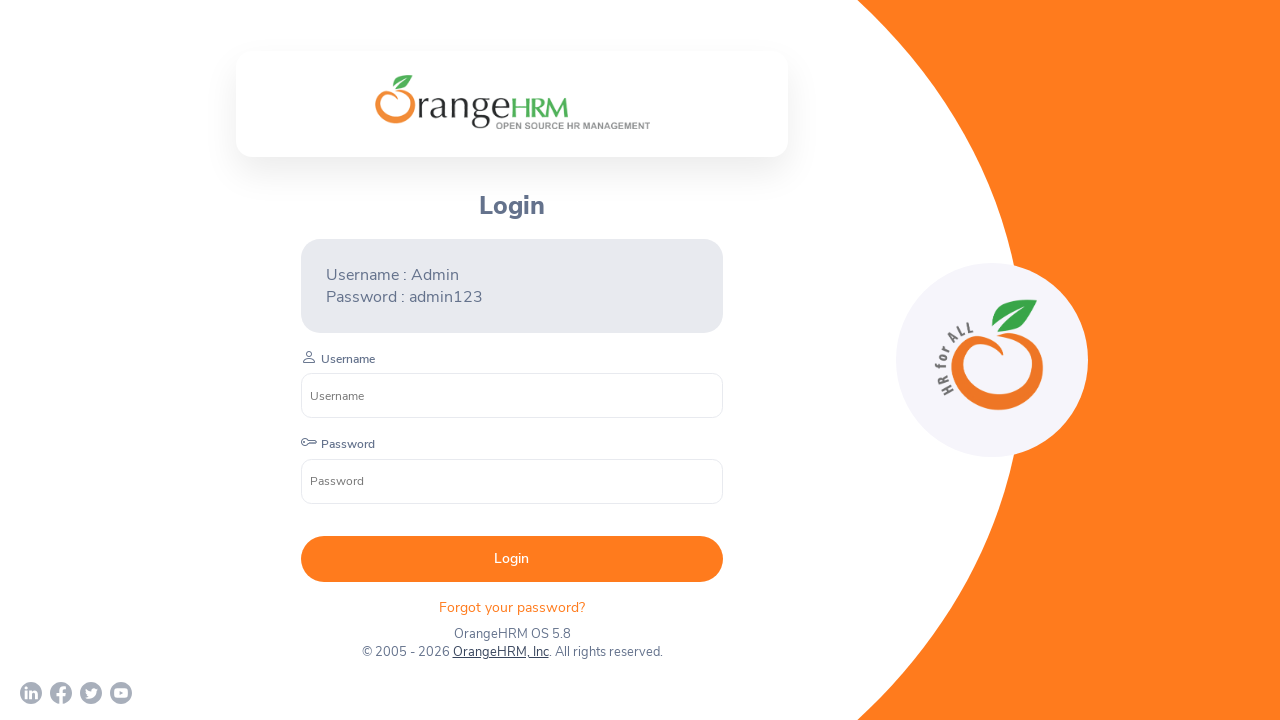

Twitter page loaded in new window
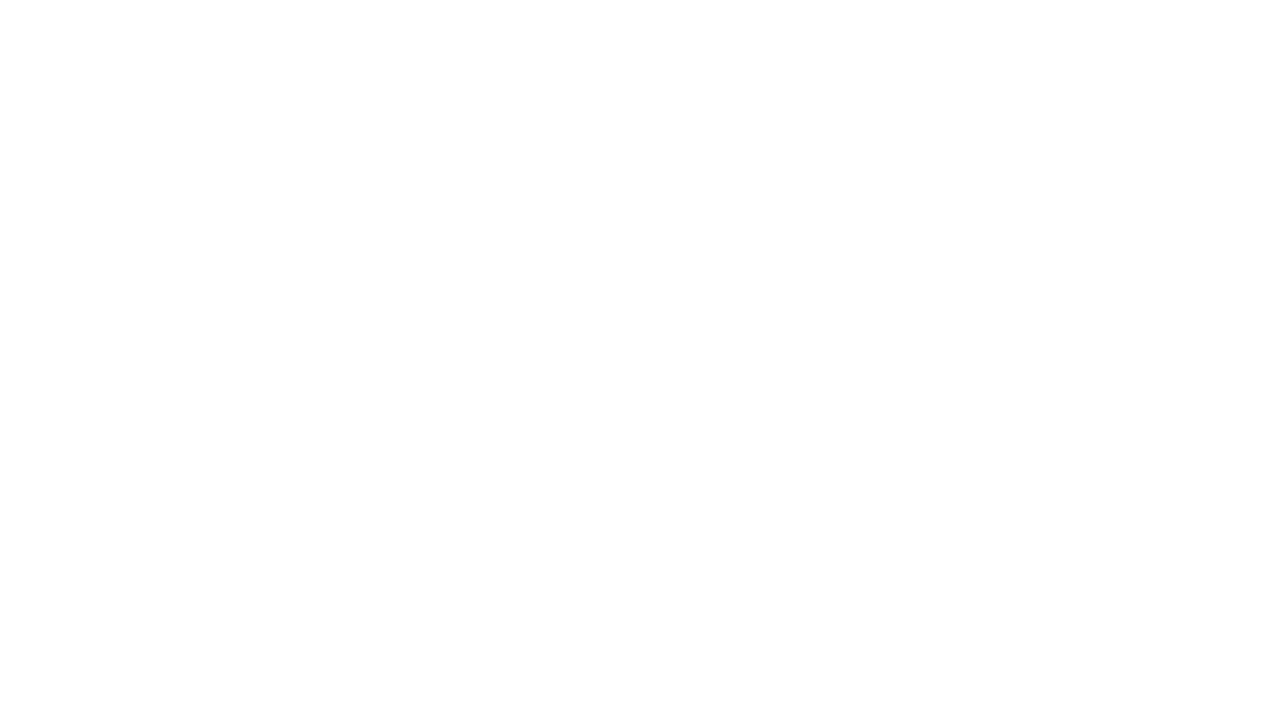

Closed Twitter window and returned to parent
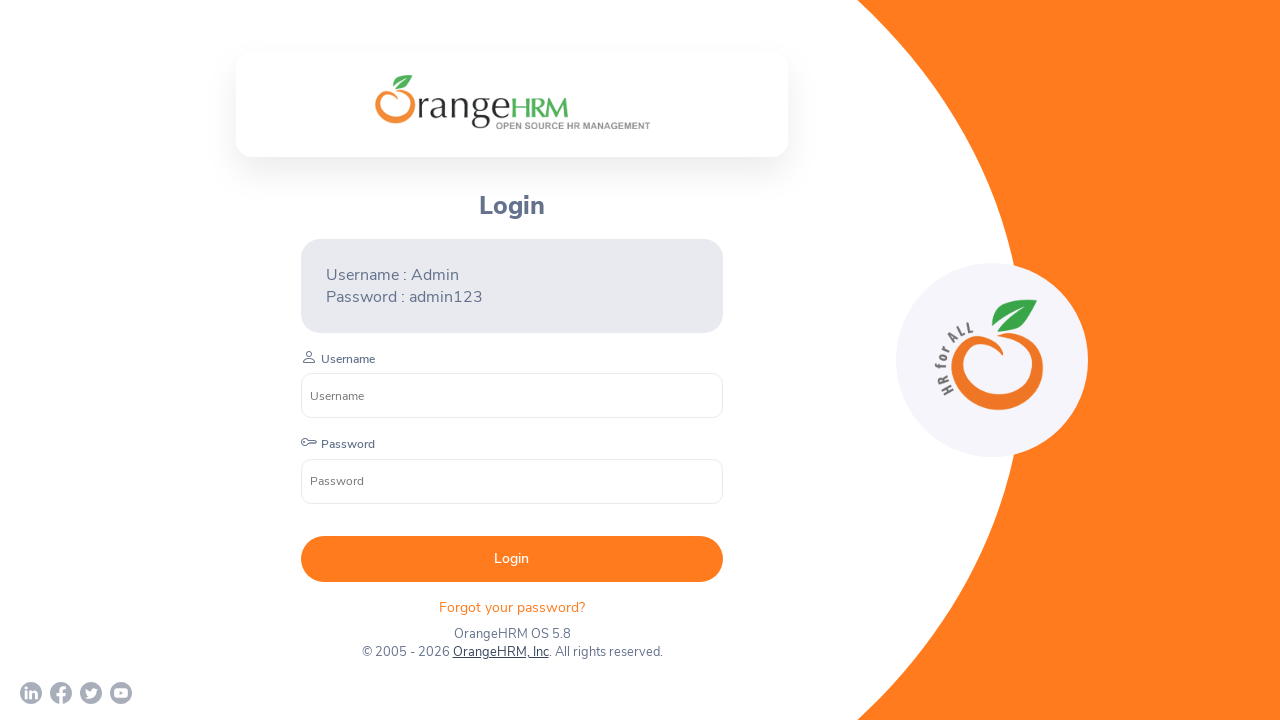

Clicked Facebook social media link at (61, 693) on a[href*='facebook']
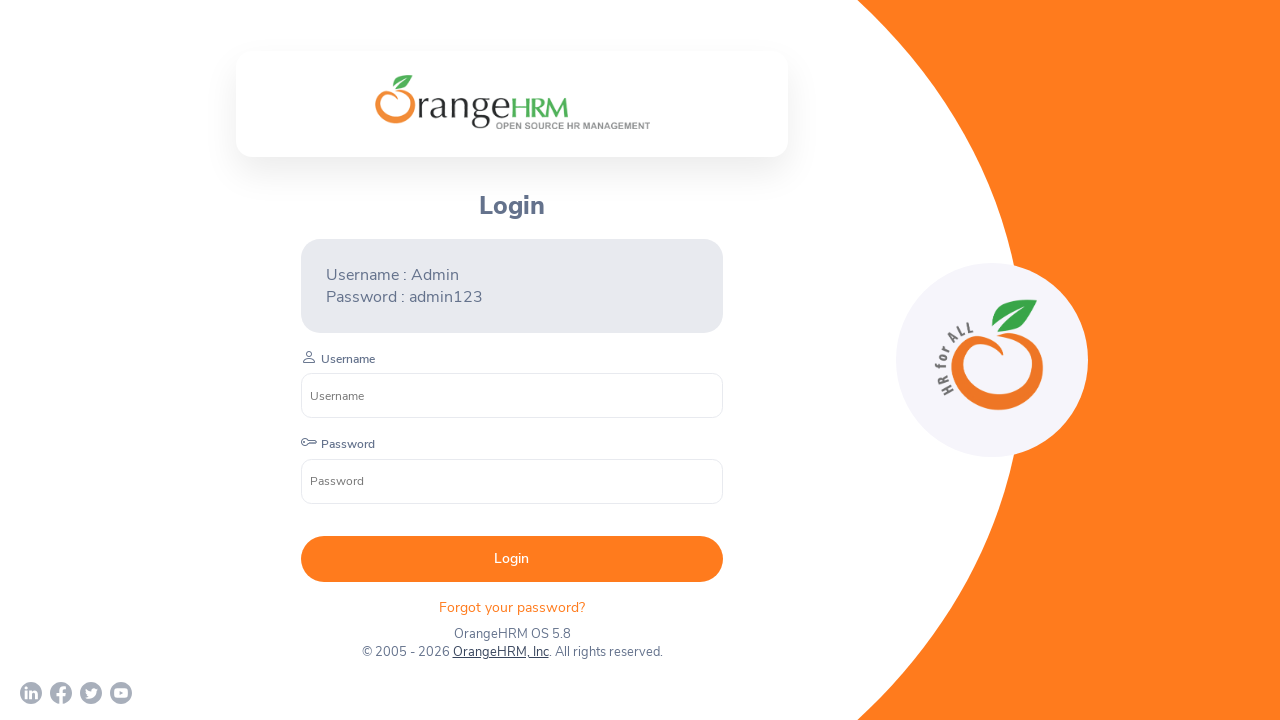

Facebook page loaded in new window
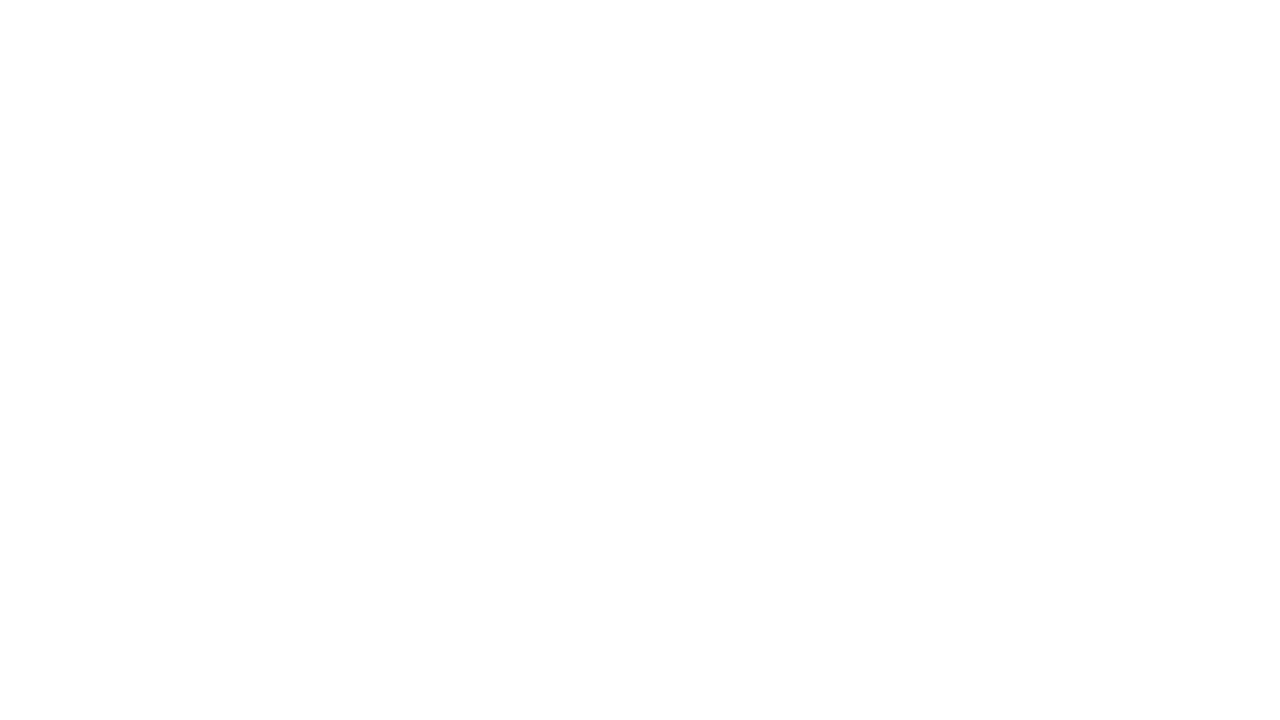

Closed Facebook window and returned to parent
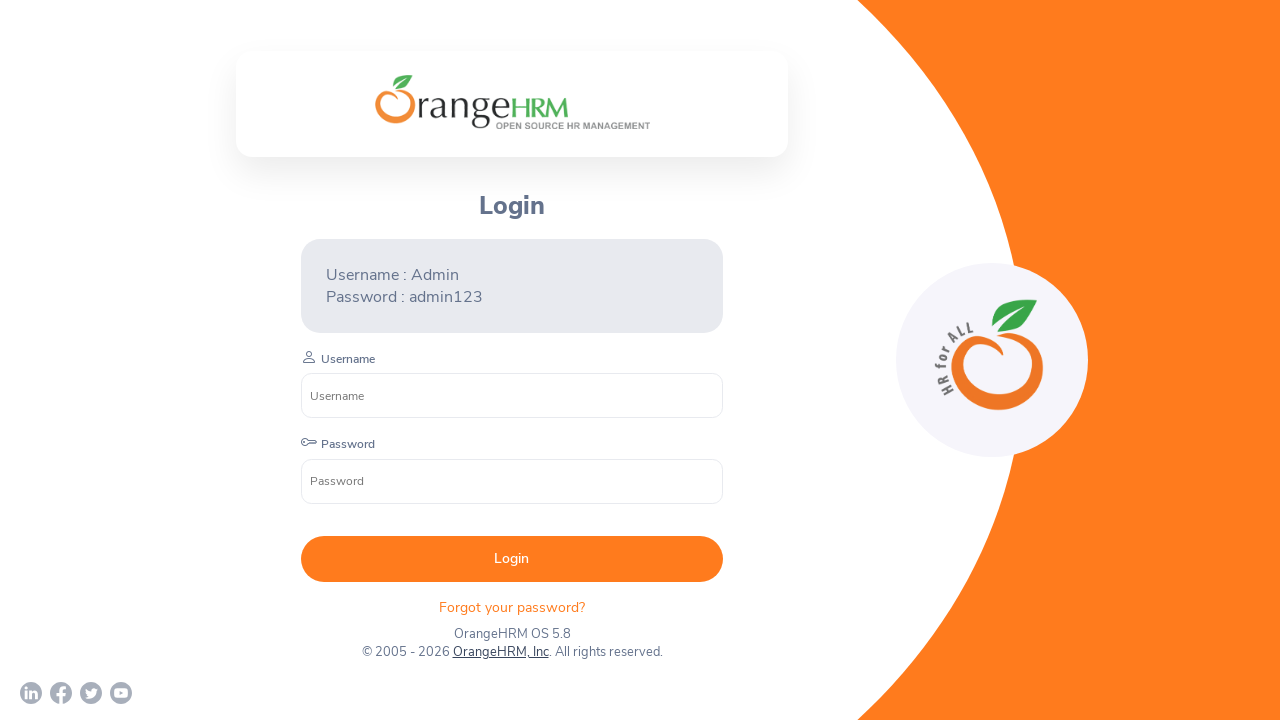

Clicked YouTube social media link at (121, 693) on a[href*='youtube']
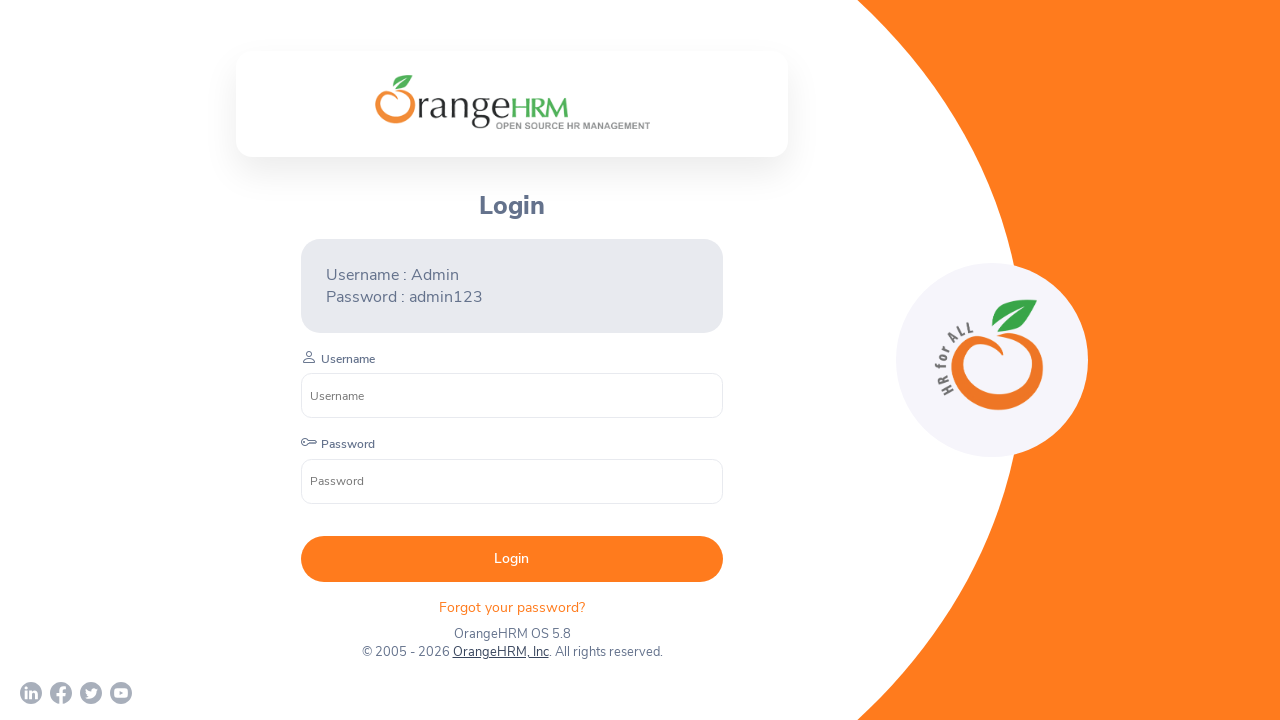

YouTube page loaded in new window
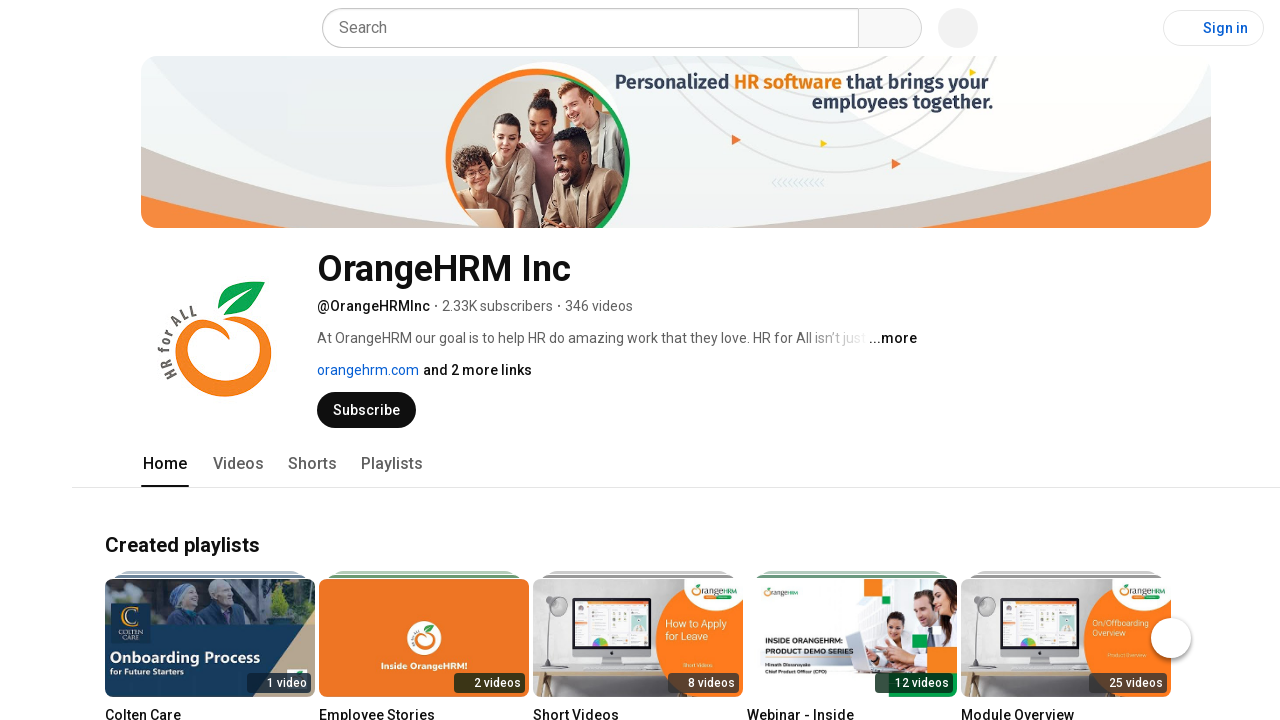

Closed YouTube window and returned to parent
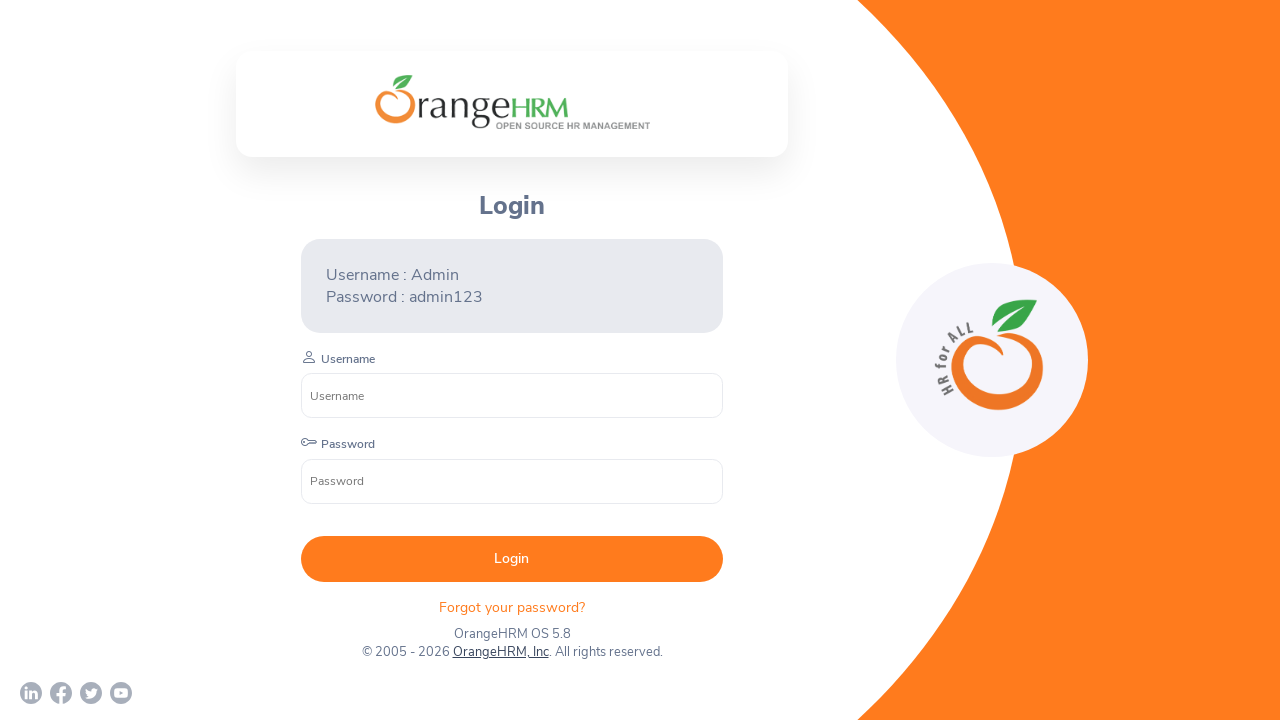

Clicked LinkedIn social media link at (31, 693) on a[href*='linkedin']
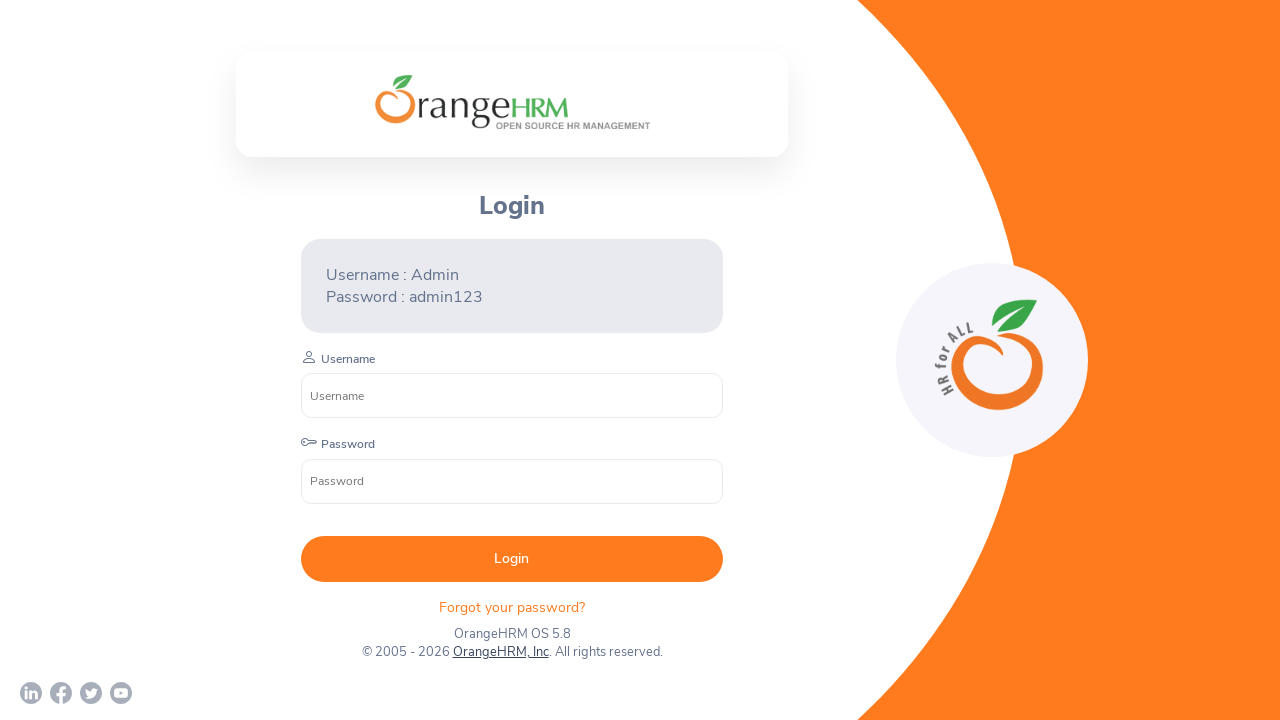

LinkedIn page loaded in new window
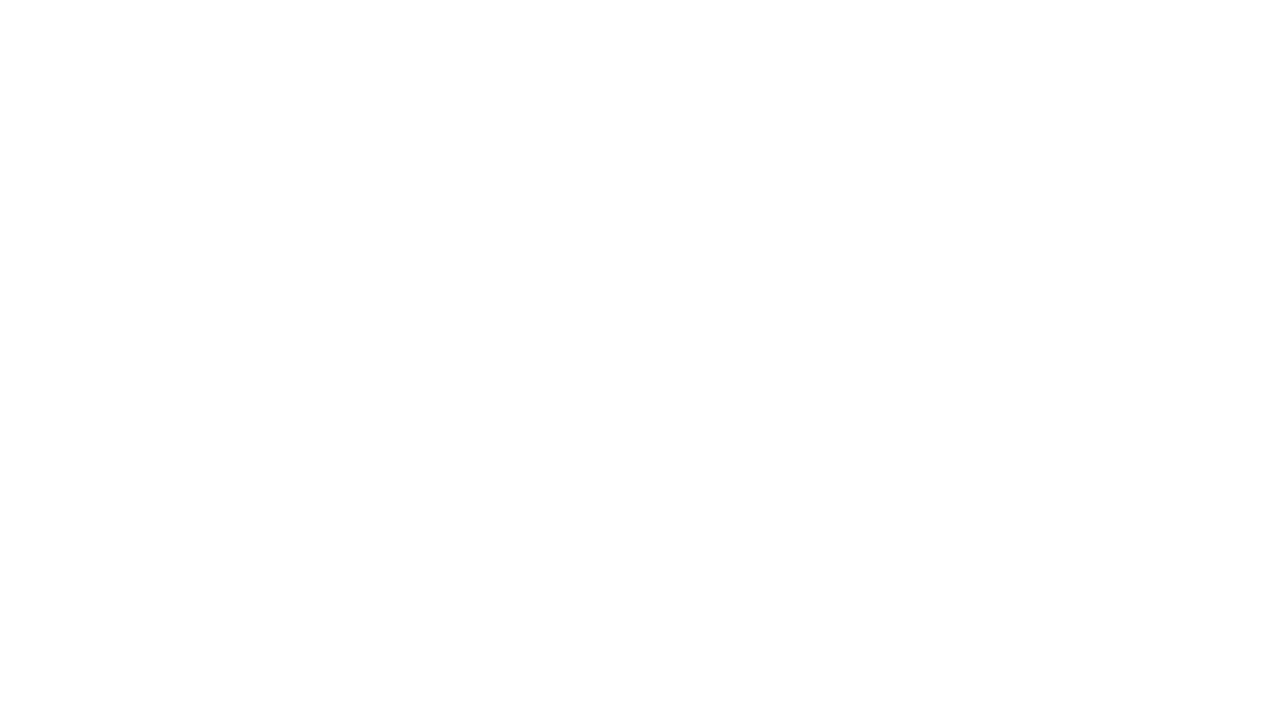

Closed LinkedIn window and returned to parent
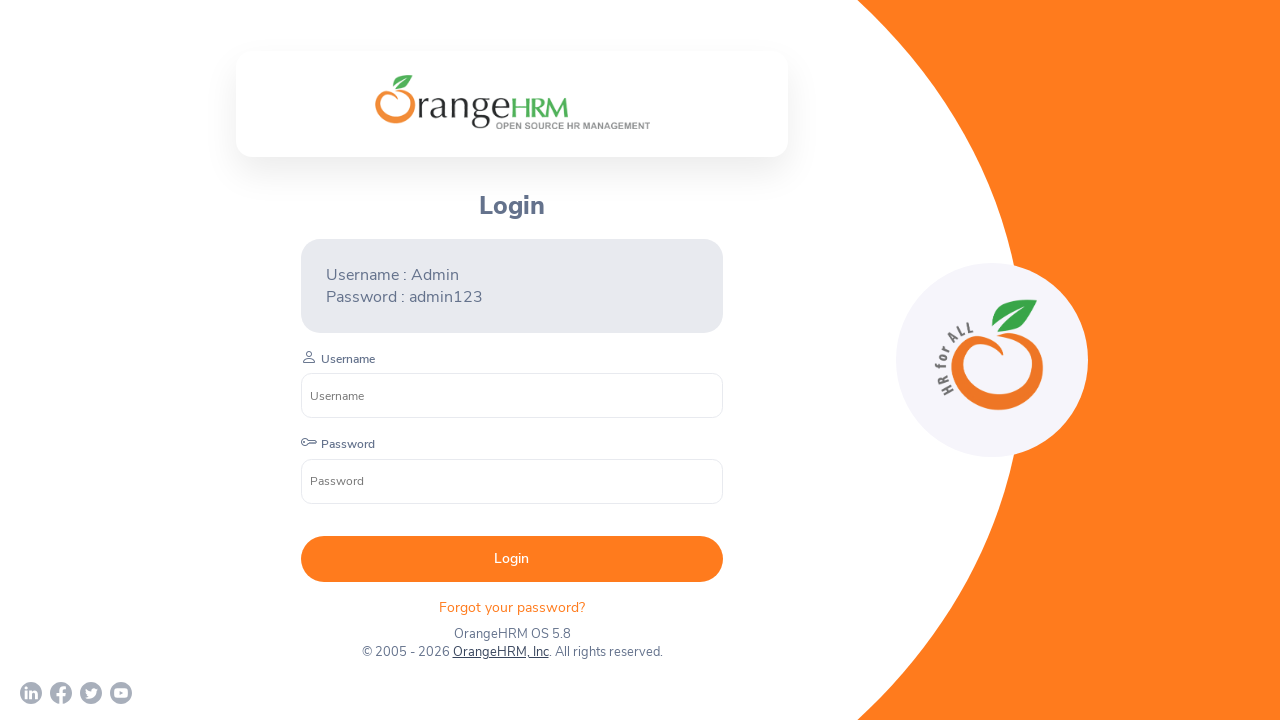

Original OrangeHRM login page is now active
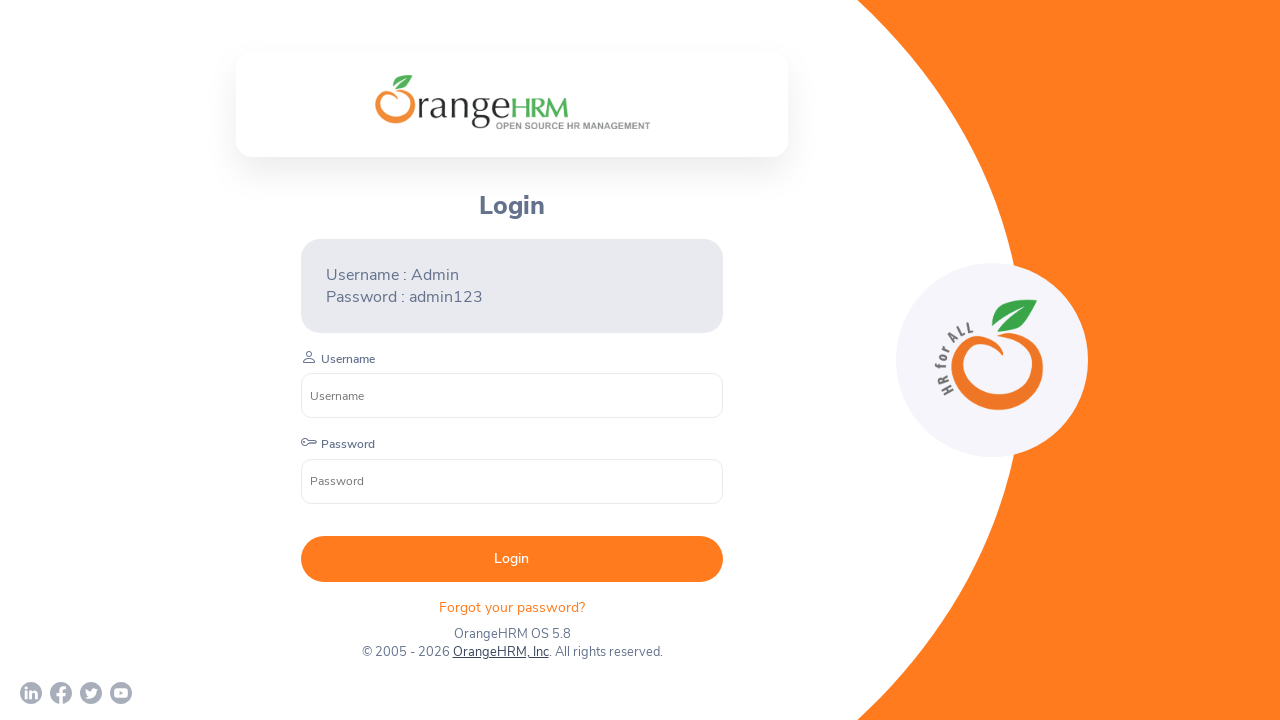

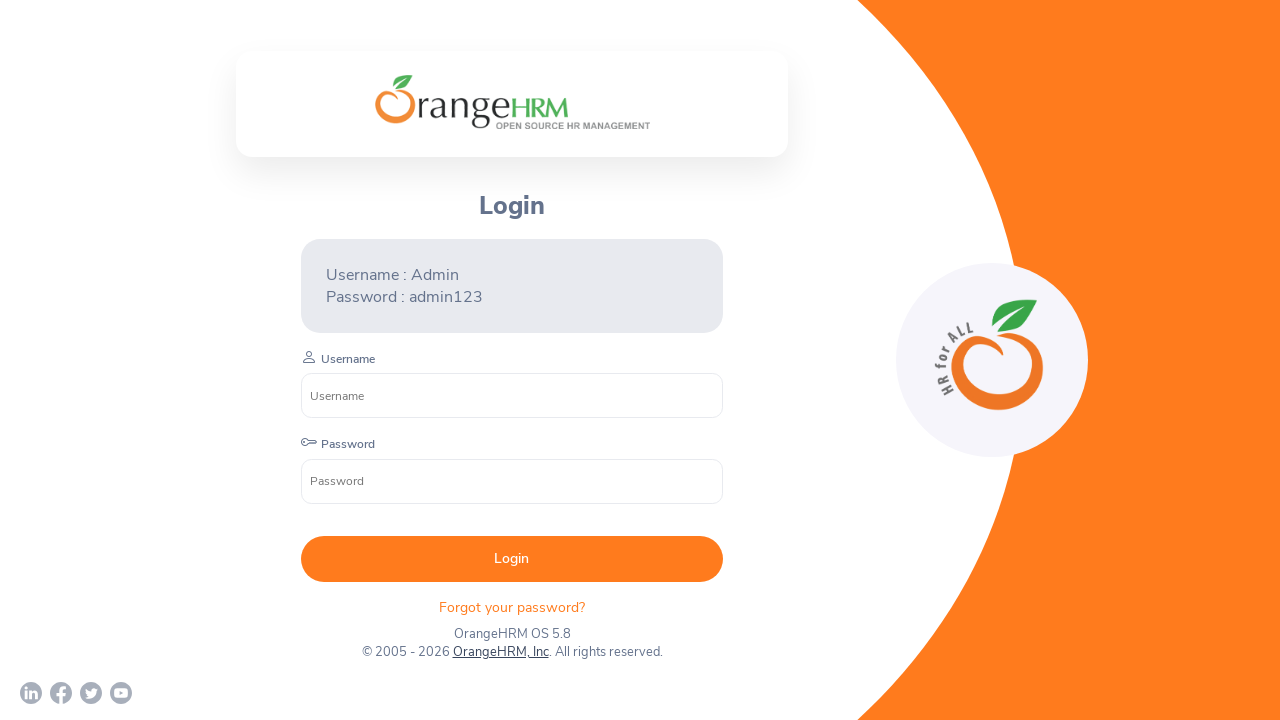